Tests dynamic control removal by clicking the Remove button and verifying the "It's gone!" message appears

Starting URL: https://the-internet.herokuapp.com/dynamic_controls

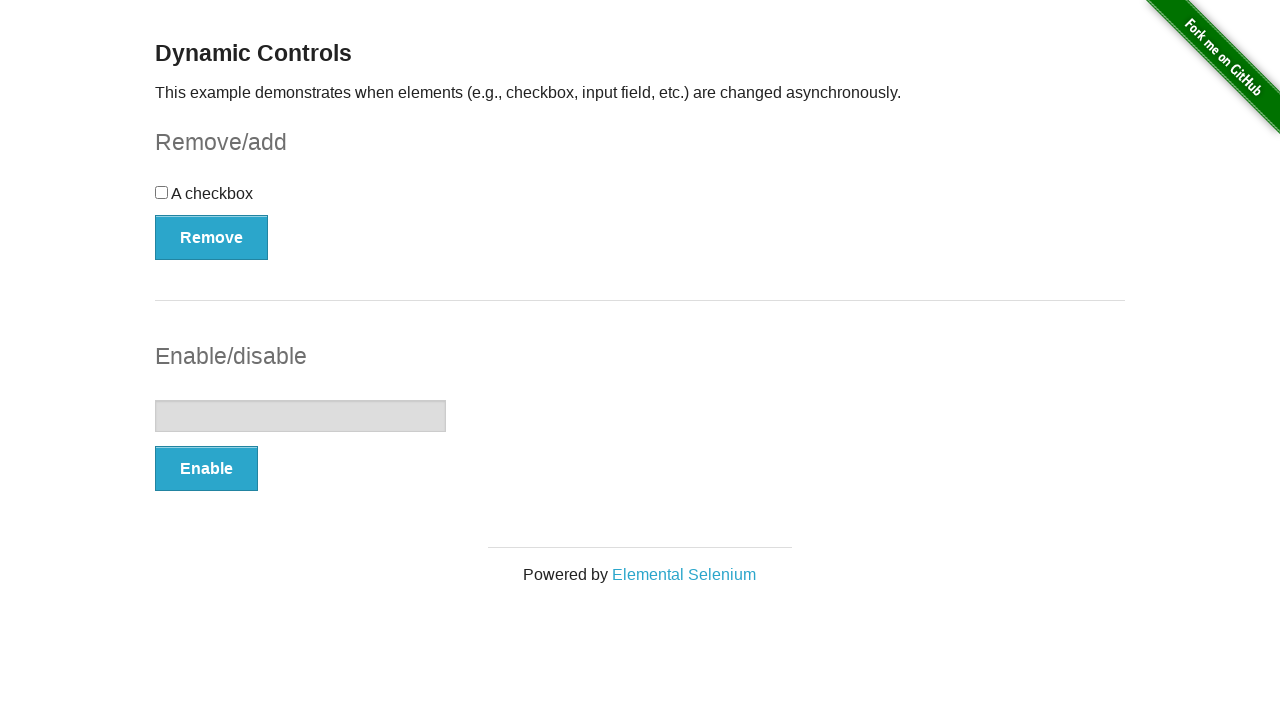

Clicked the Remove button to trigger dynamic control removal at (212, 237) on xpath=//button[@type='button']
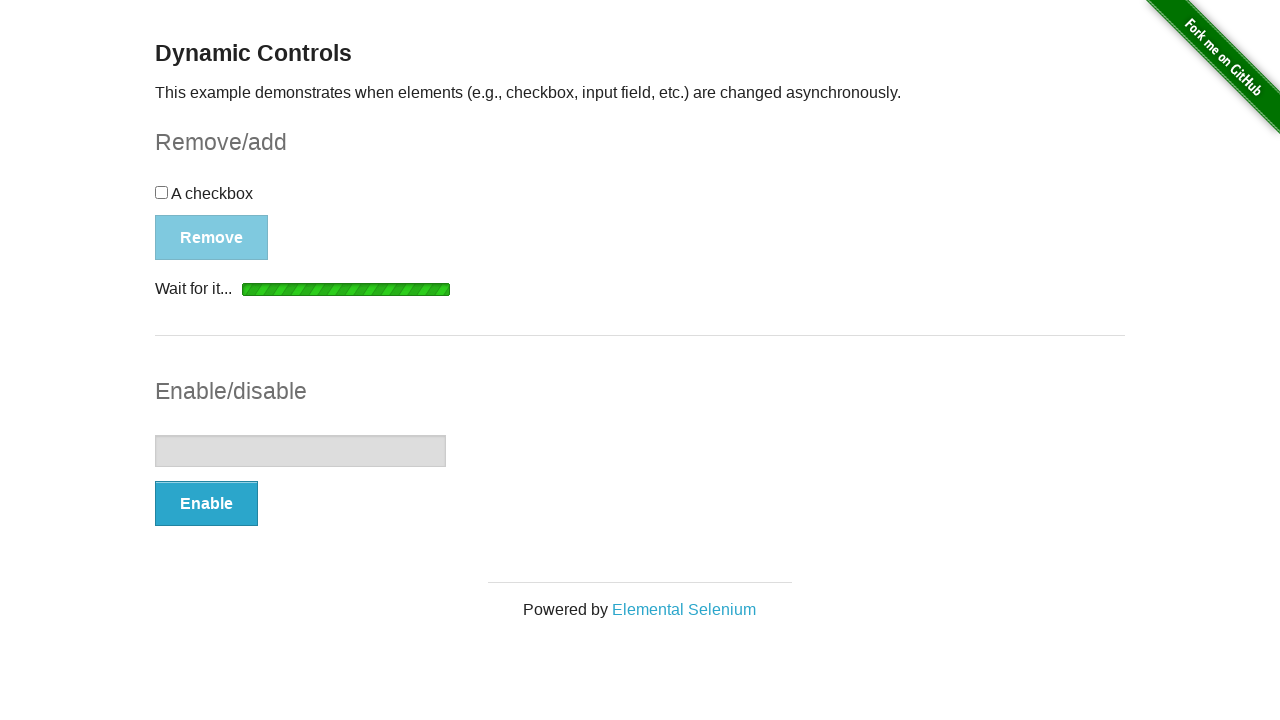

Waited for the 'It's gone!' message to become visible
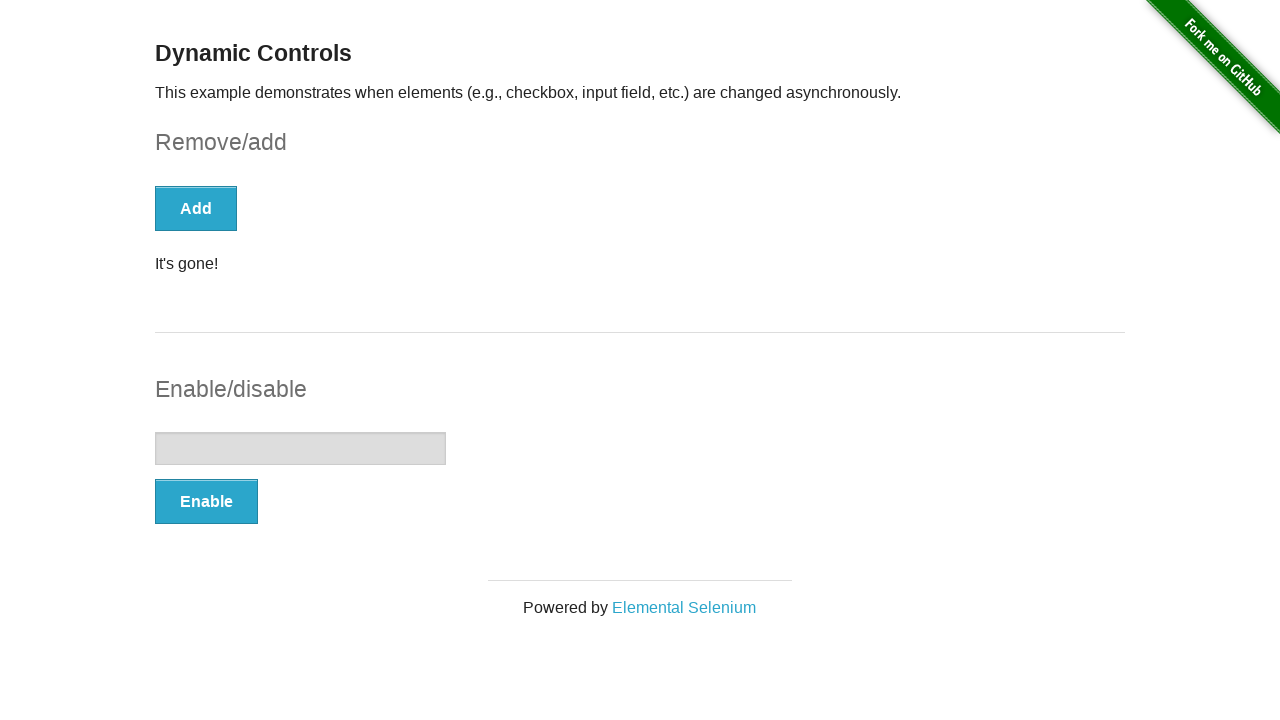

Located the message element
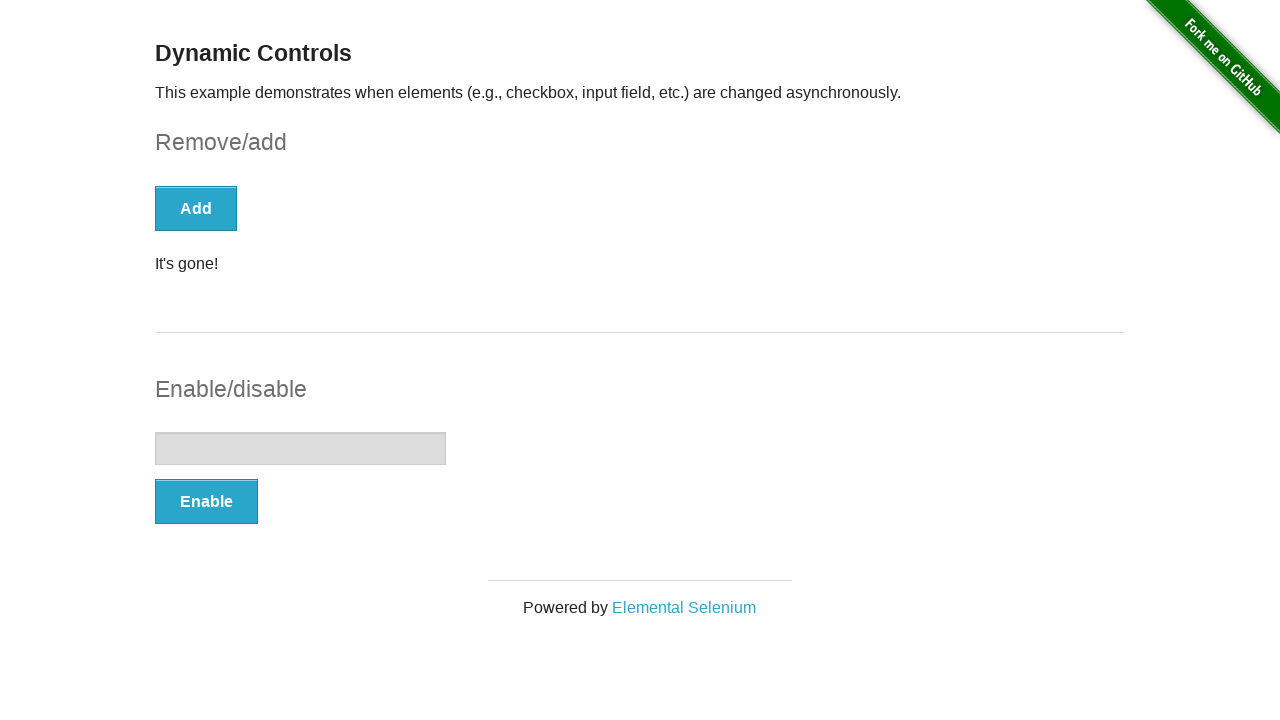

Verified that the message text is 'It's gone!'
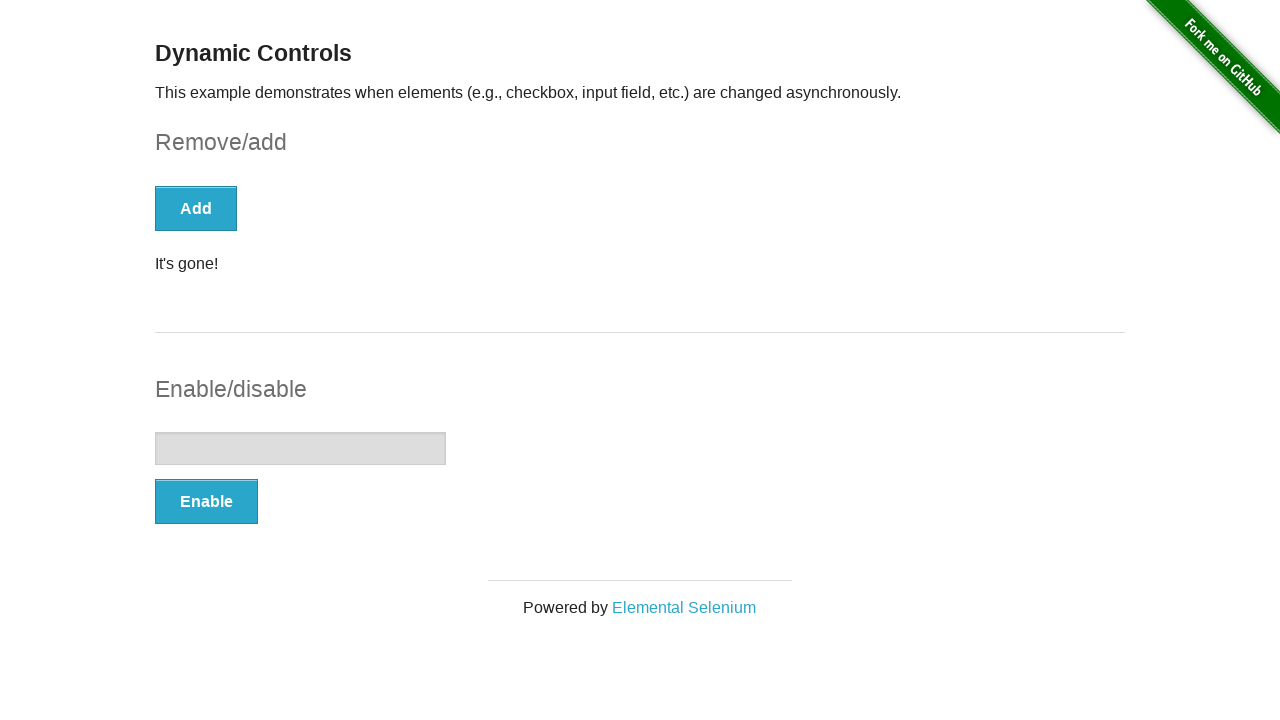

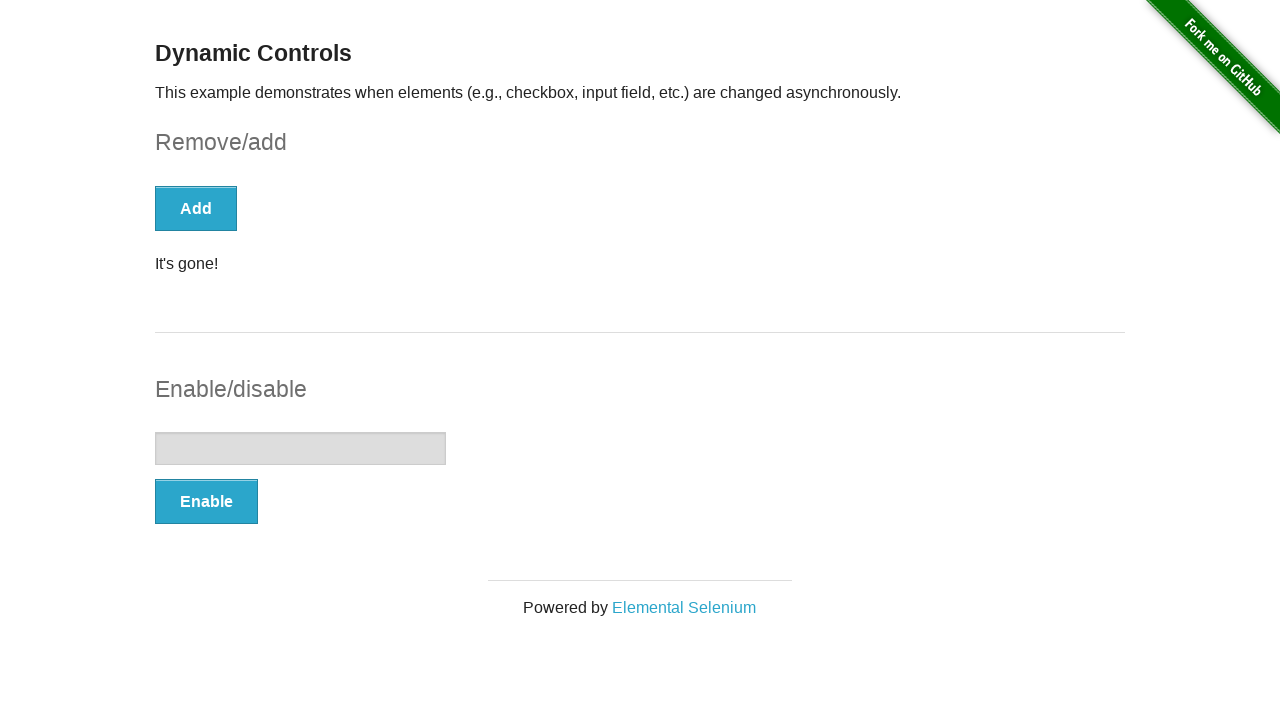